Tests that searching for "1C Enterprize" returns 1 language result

Starting URL: http://www.99-bottles-of-beer.net

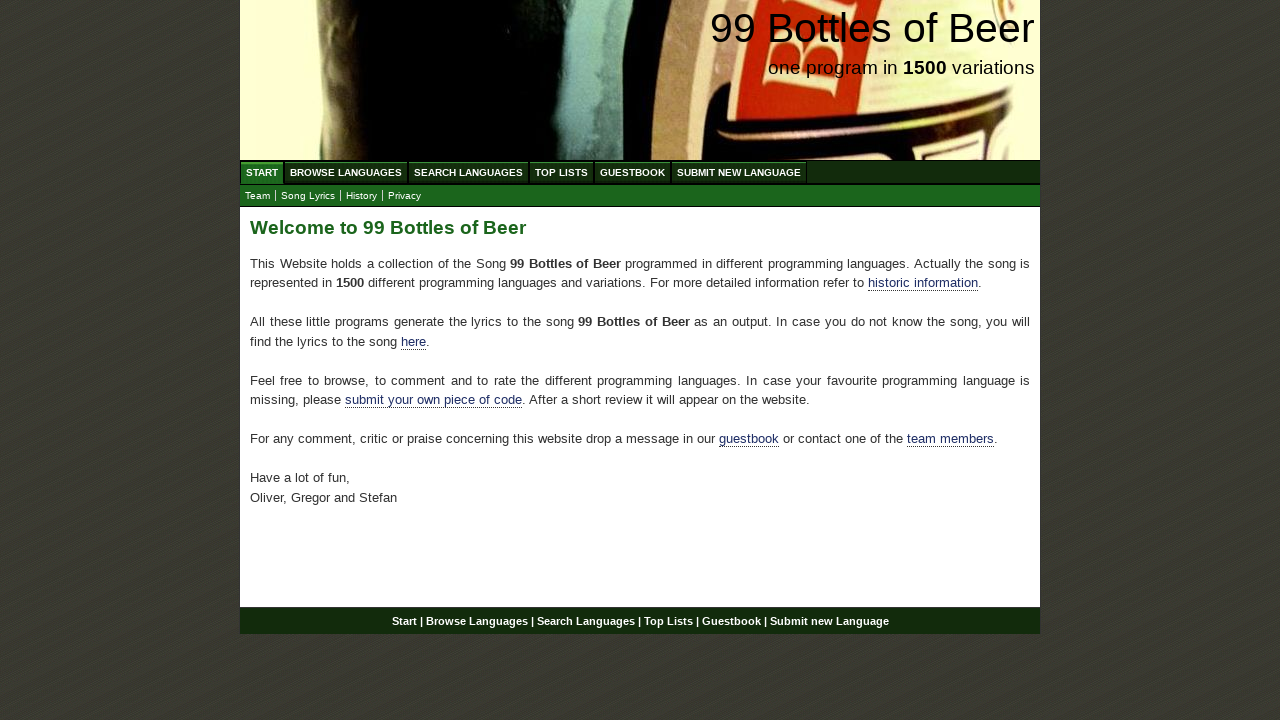

Clicked on Search Languages menu at (468, 172) on text=Search Languages
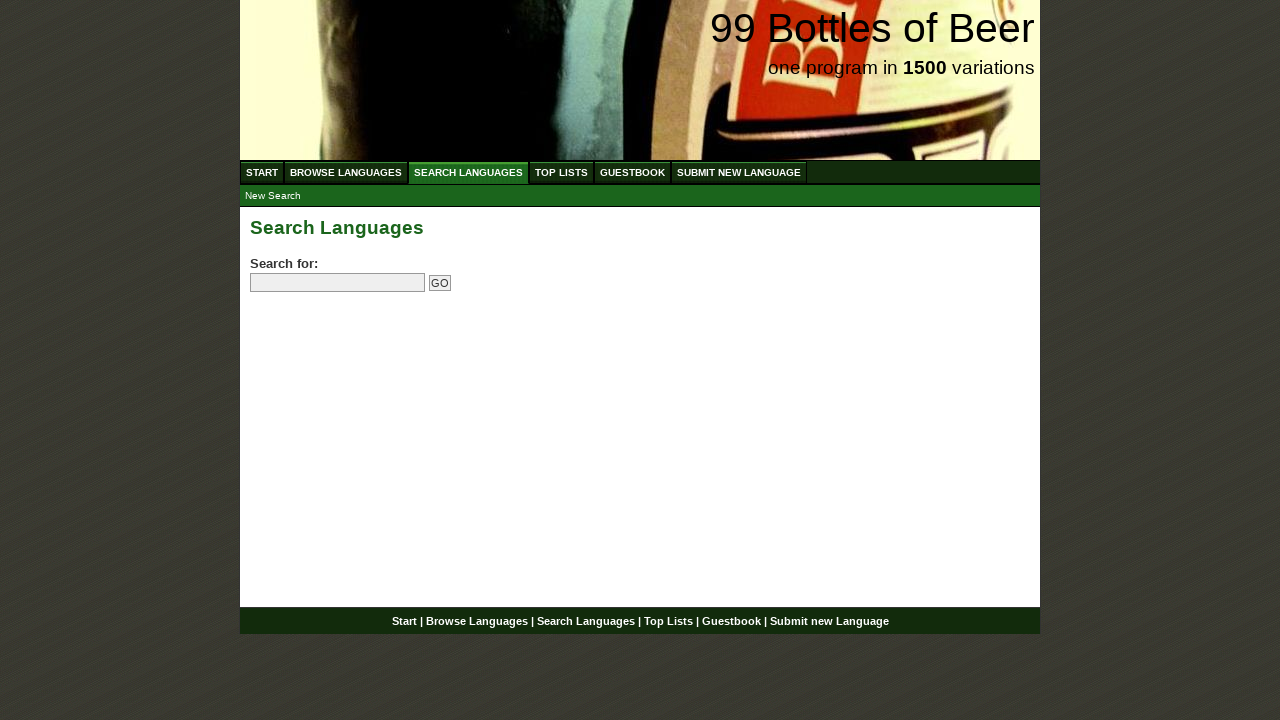

Clicked on New Search submenu at (273, 196) on text=New Search
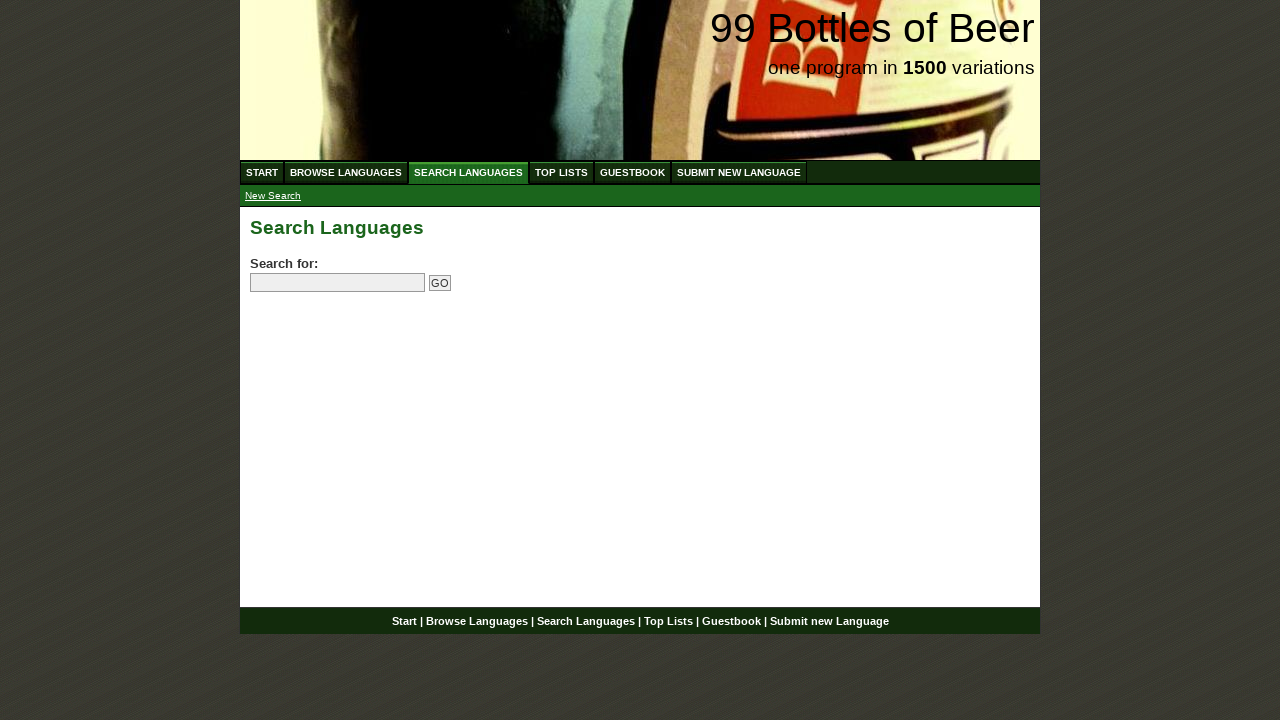

Filled search field with '1C Enterprize' on input[name='search']
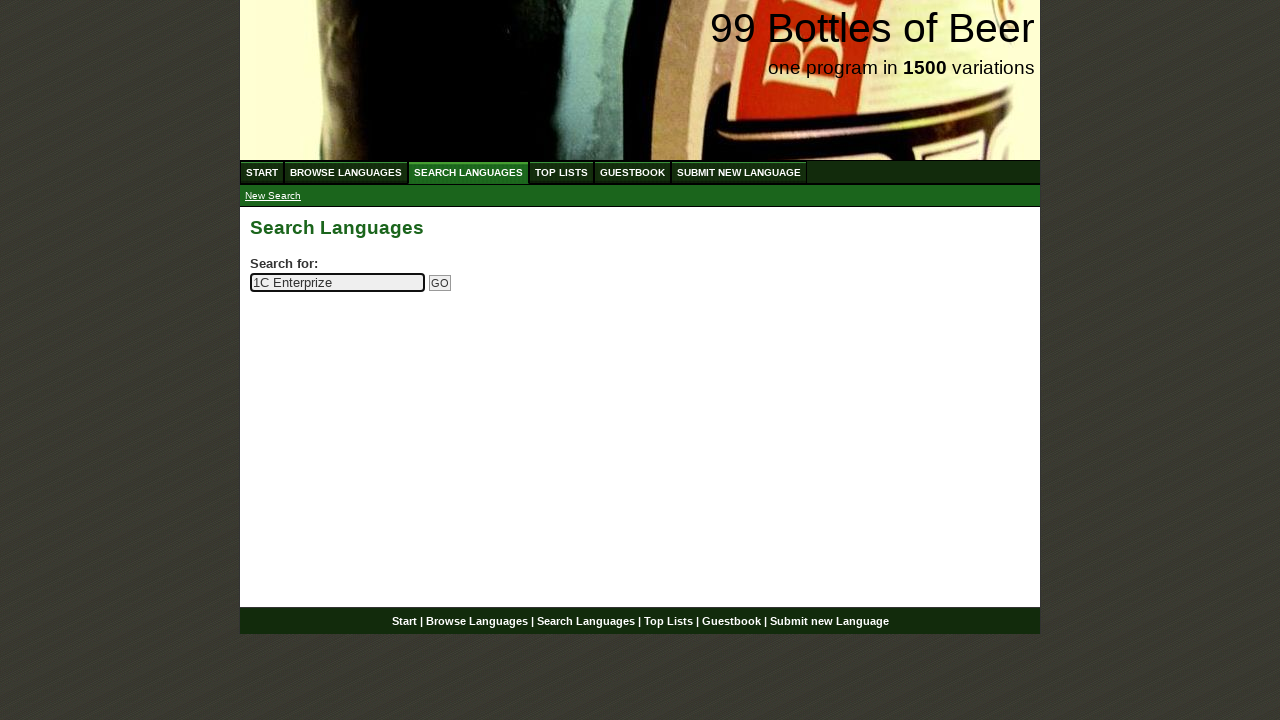

Clicked submit search button at (440, 283) on input[type='submit']
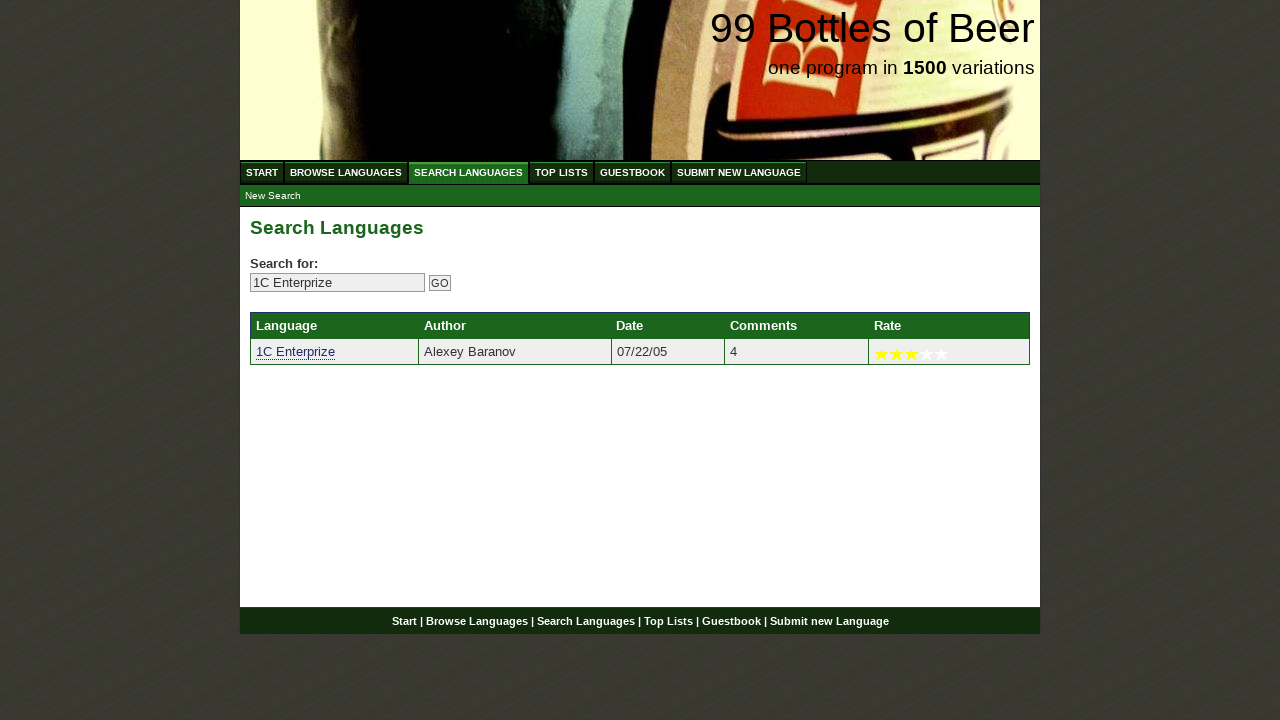

Search results table loaded, verified 1 language result for '1C Enterprize'
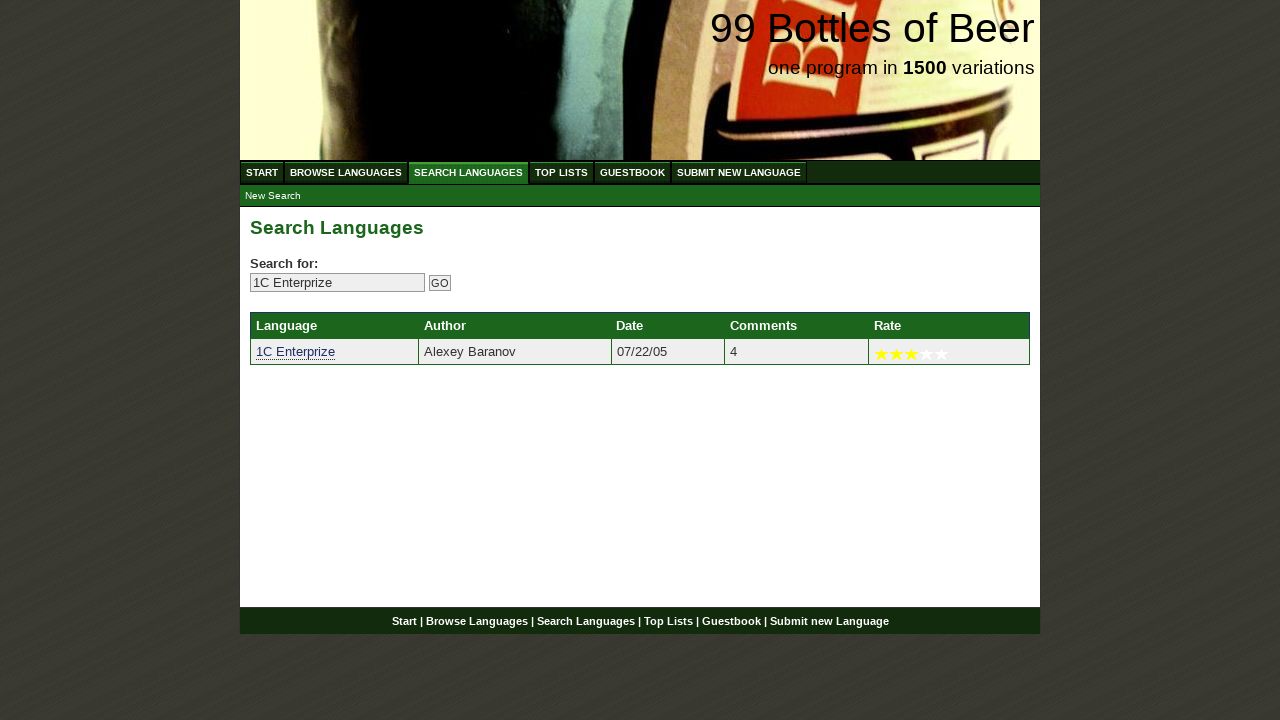

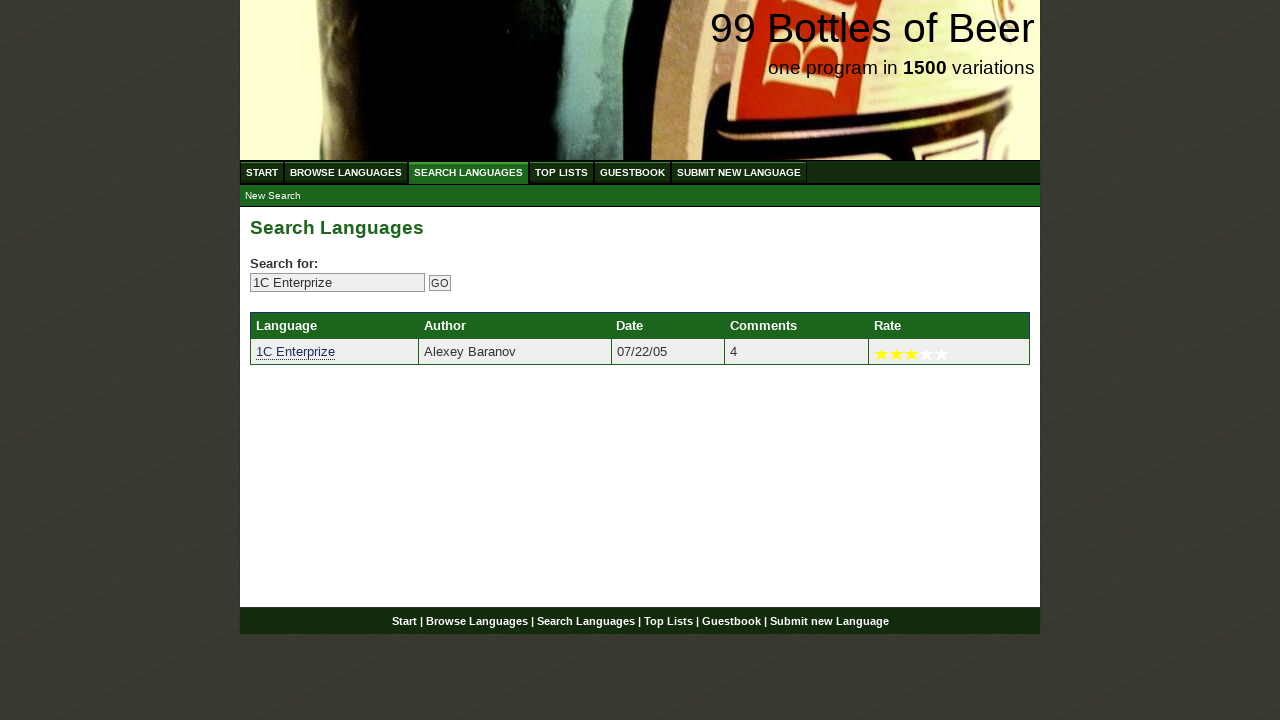